Tests nested iframe functionality by navigating to a frames demo page, clicking on the "Iframe with in an Iframe" link, and switching into the nested iframe context.

Starting URL: https://demo.automationtesting.in/Frames.html

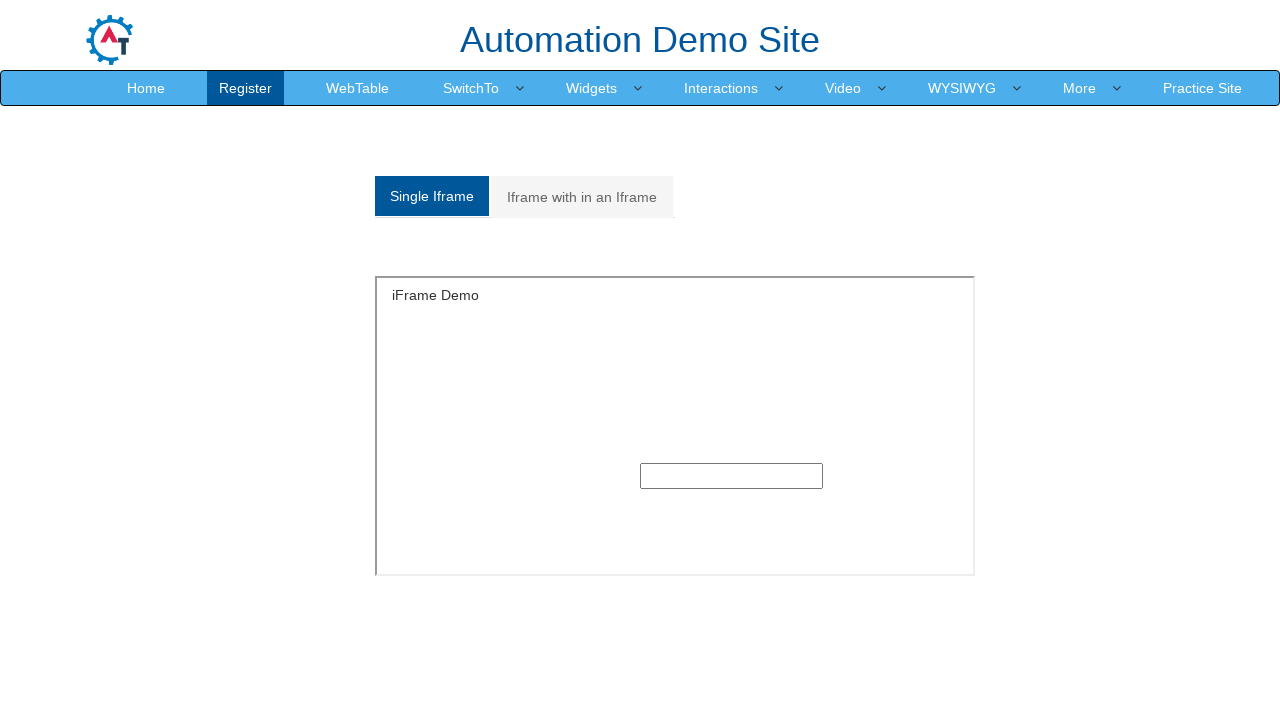

Navigated to frames demo page
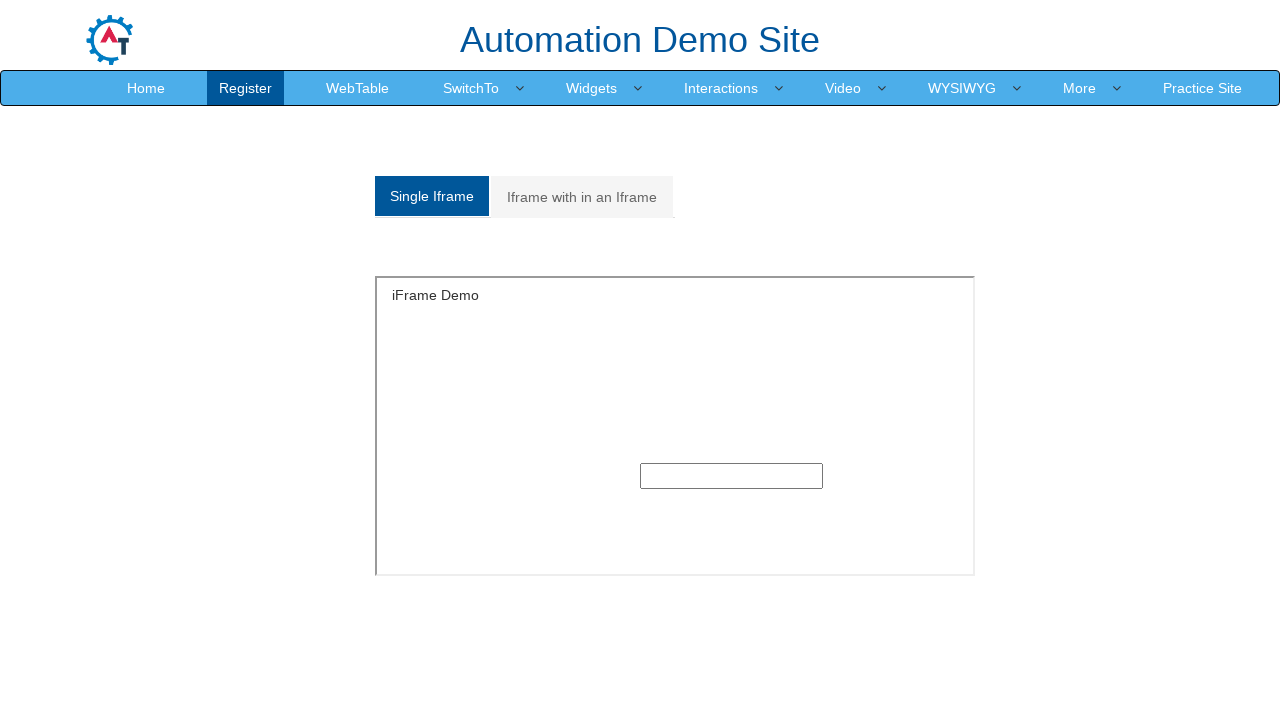

Clicked on 'Iframe with in an Iframe' link at (582, 197) on xpath=//a[.='Iframe with in an Iframe']
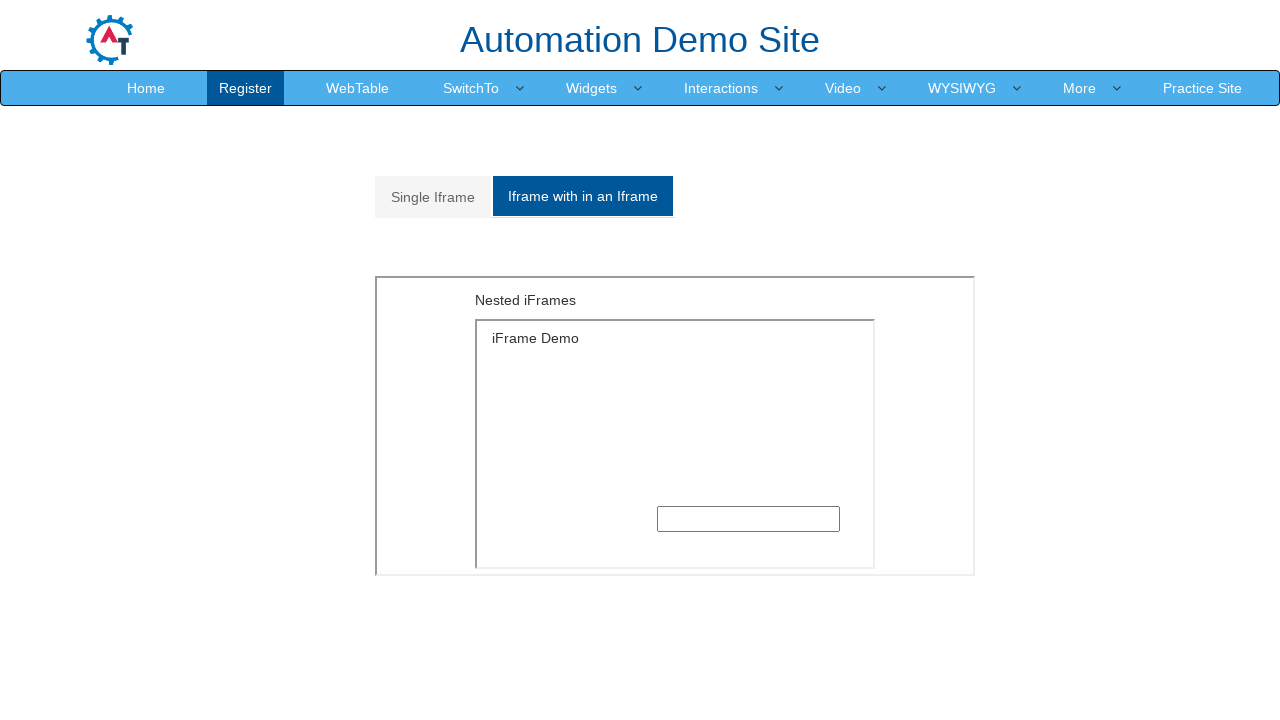

Located main iframe with src='MultipleFrames.html'
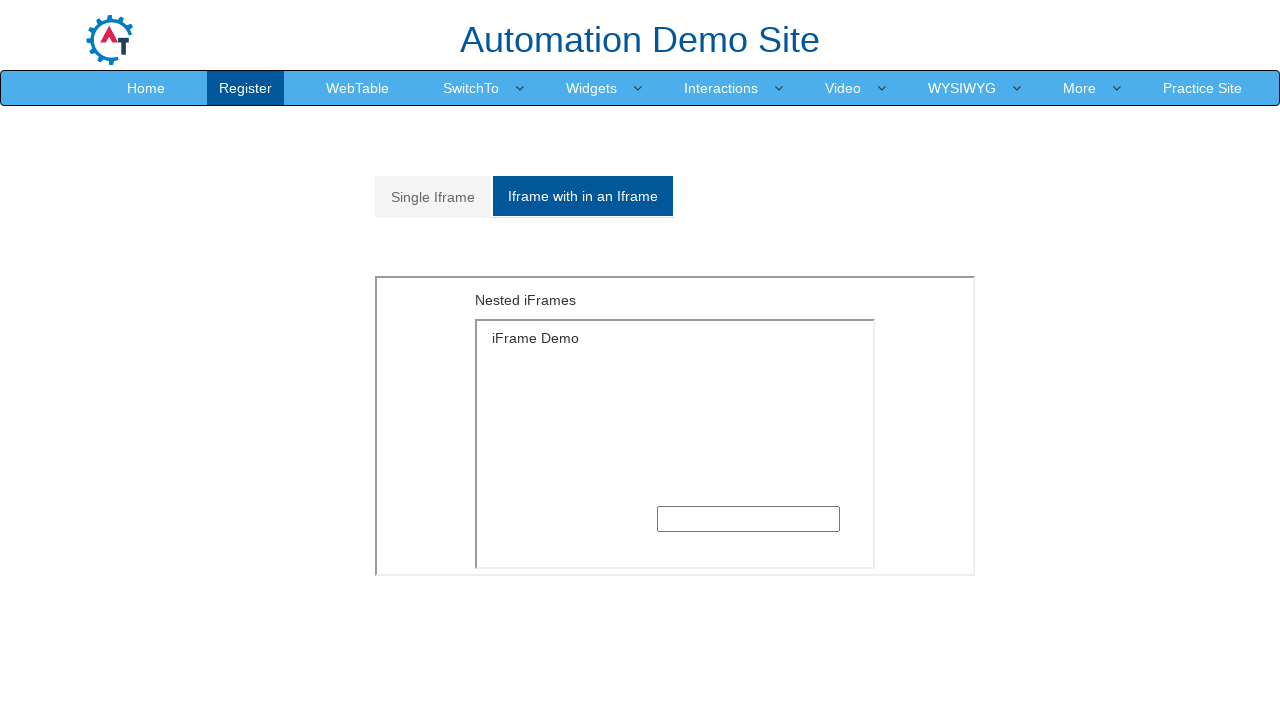

Waited for iframe body content to load
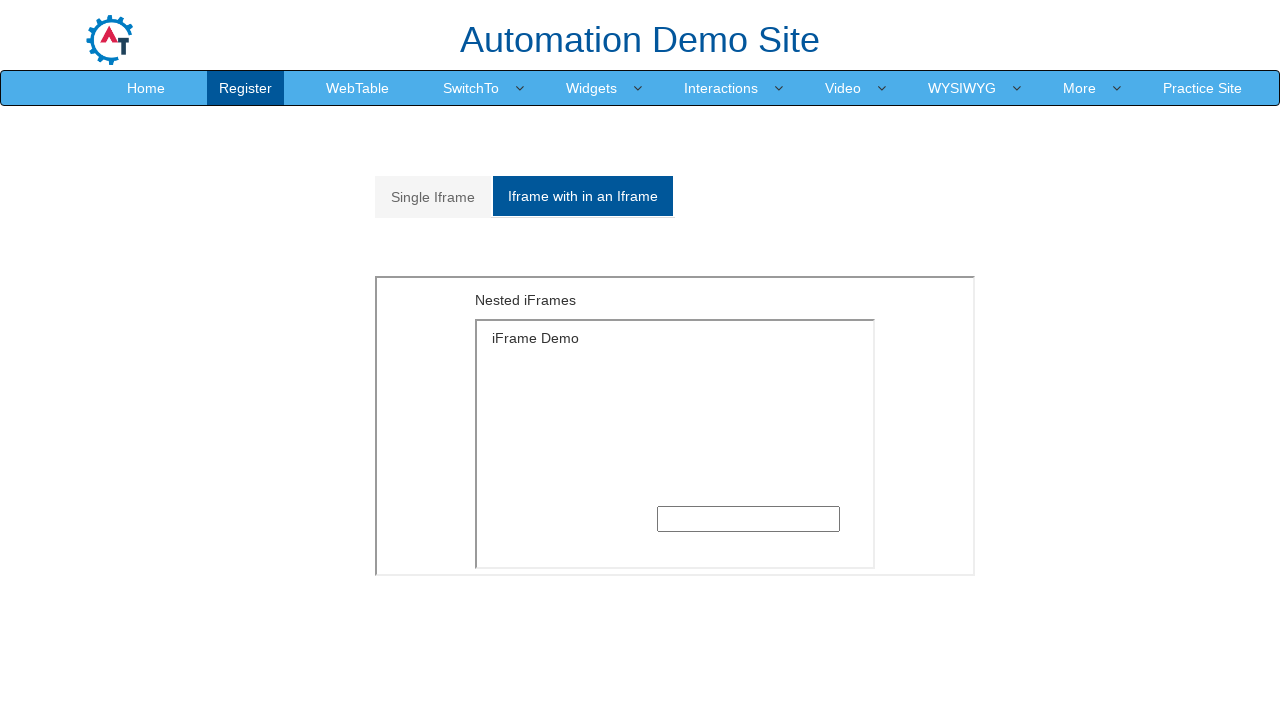

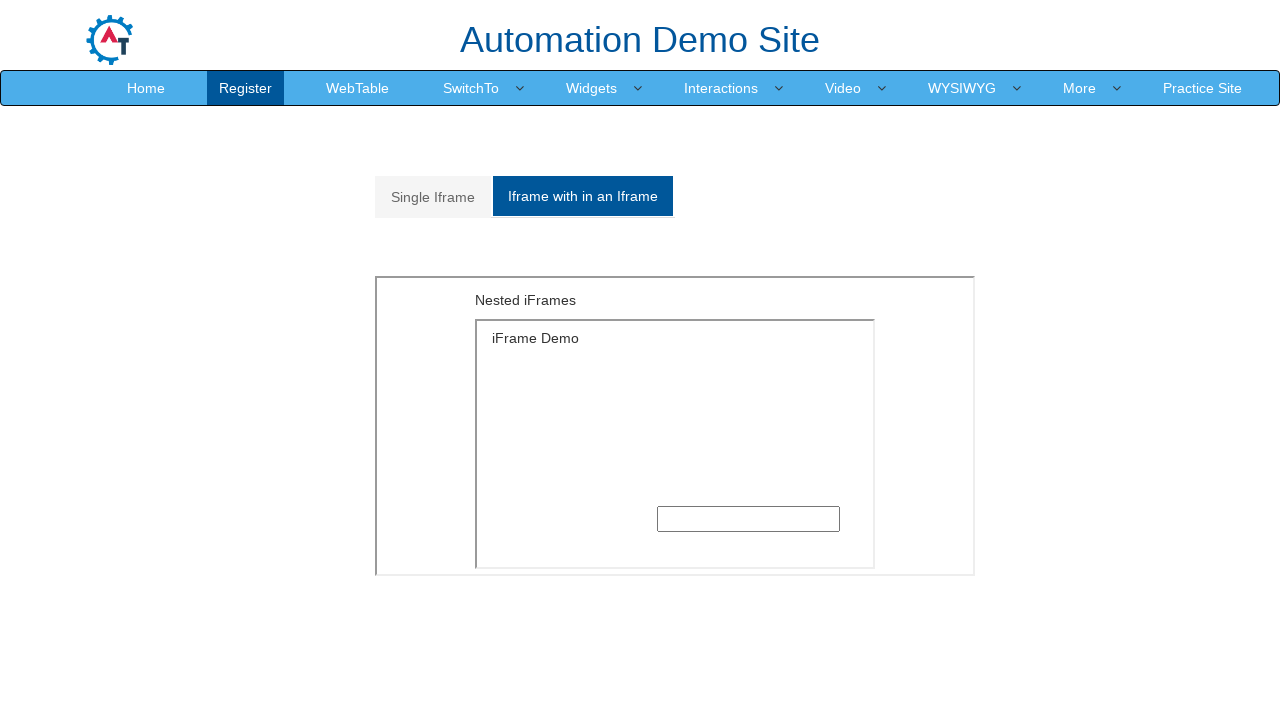